Tests dropdown select menu by selecting options using their values

Starting URL: https://bonigarcia.dev/selenium-webdriver-java/web-form.html

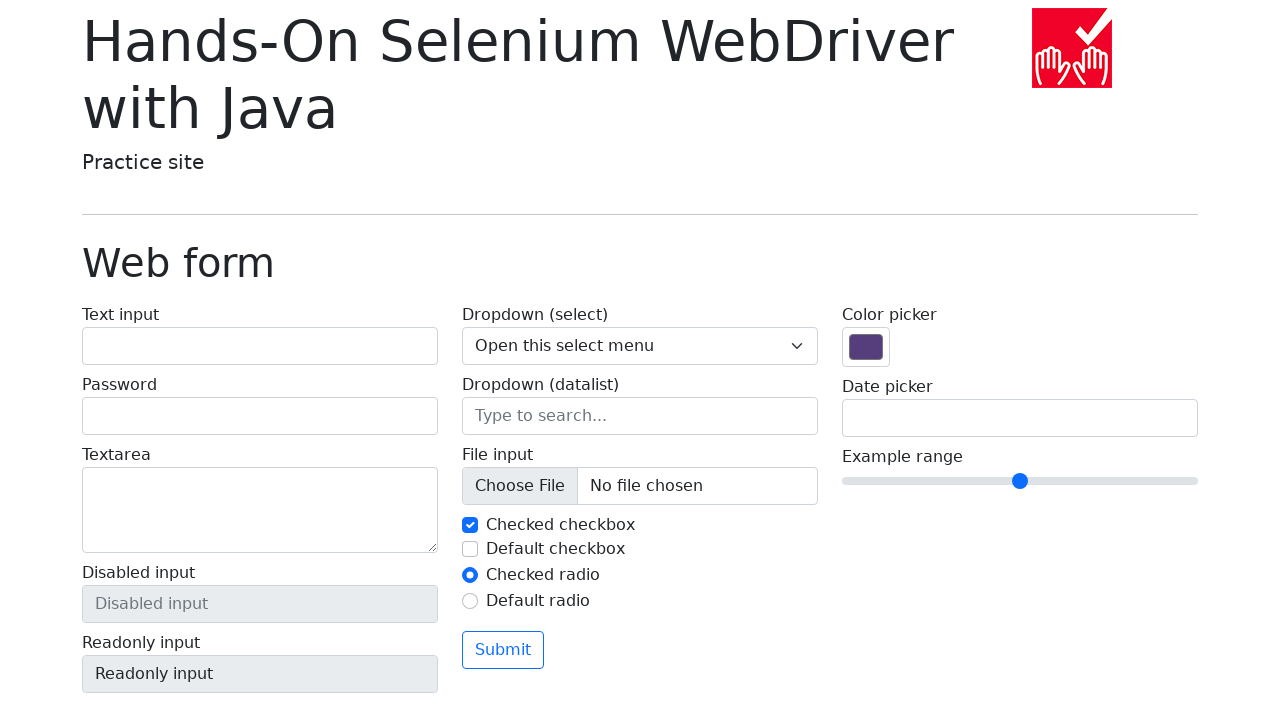

Located dropdown select element by name 'my-select'
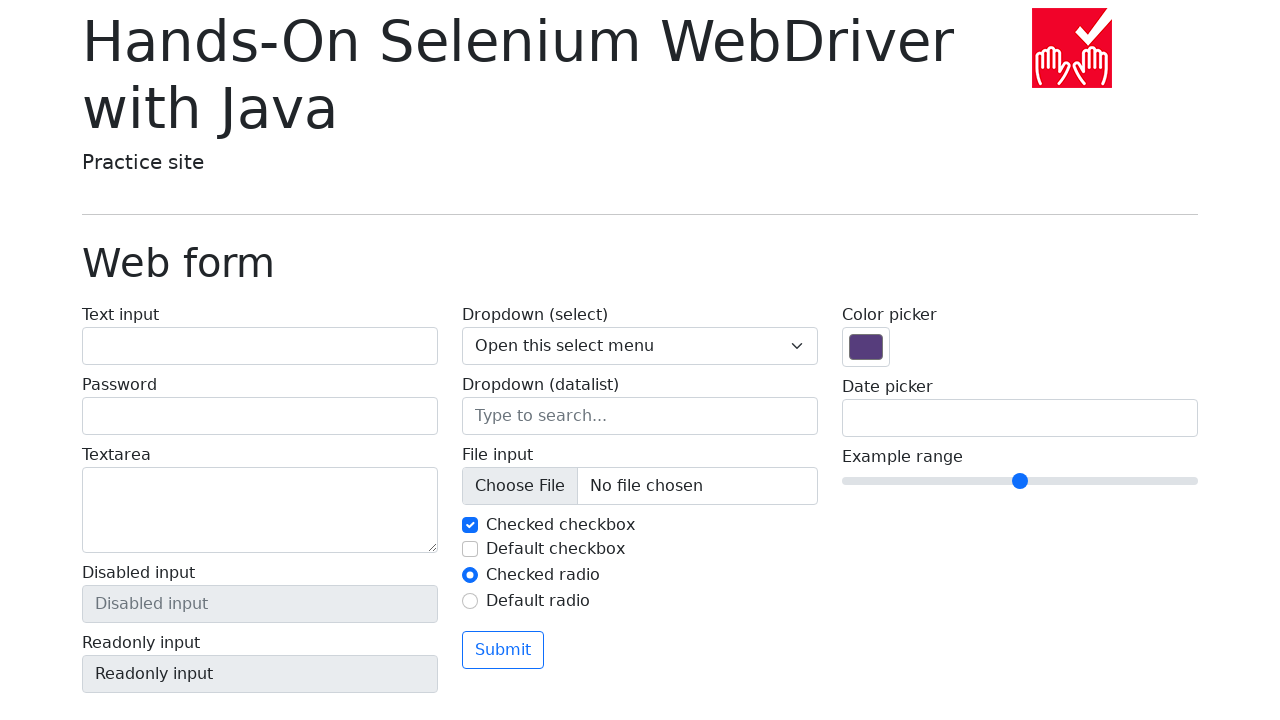

Selected dropdown option with value '1' on select[name='my-select']
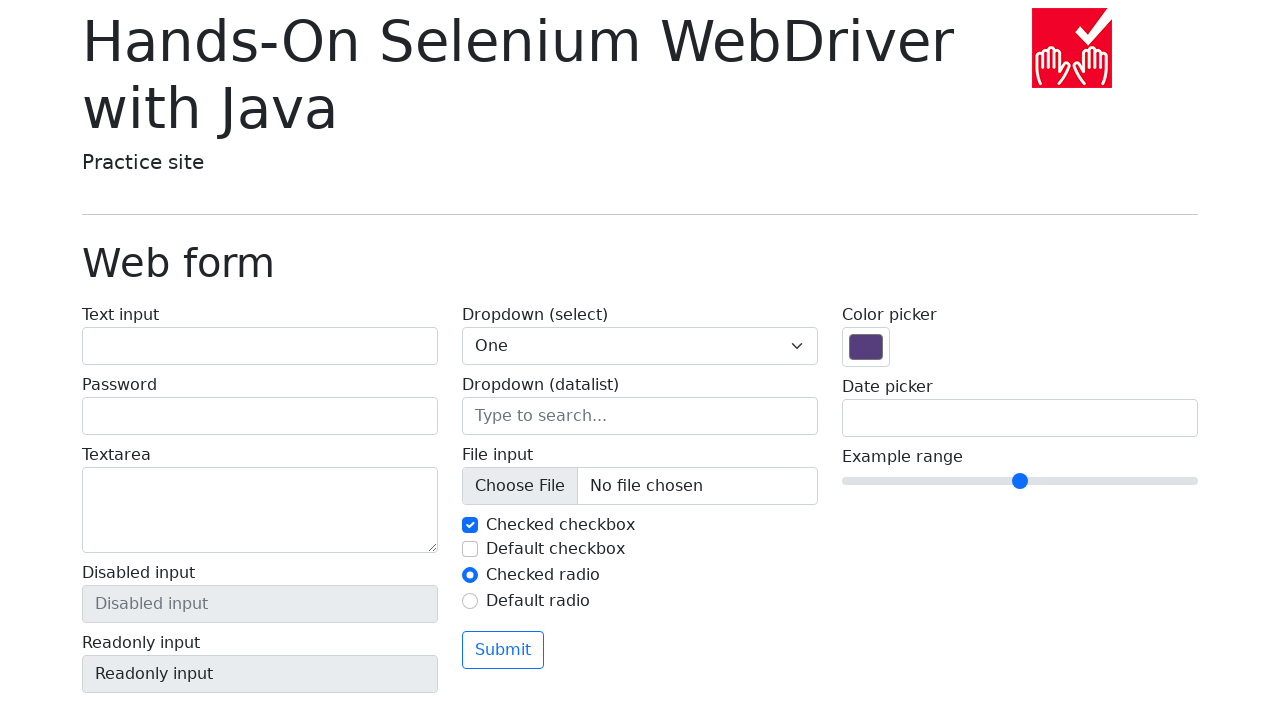

Asserted dropdown value equals '1'
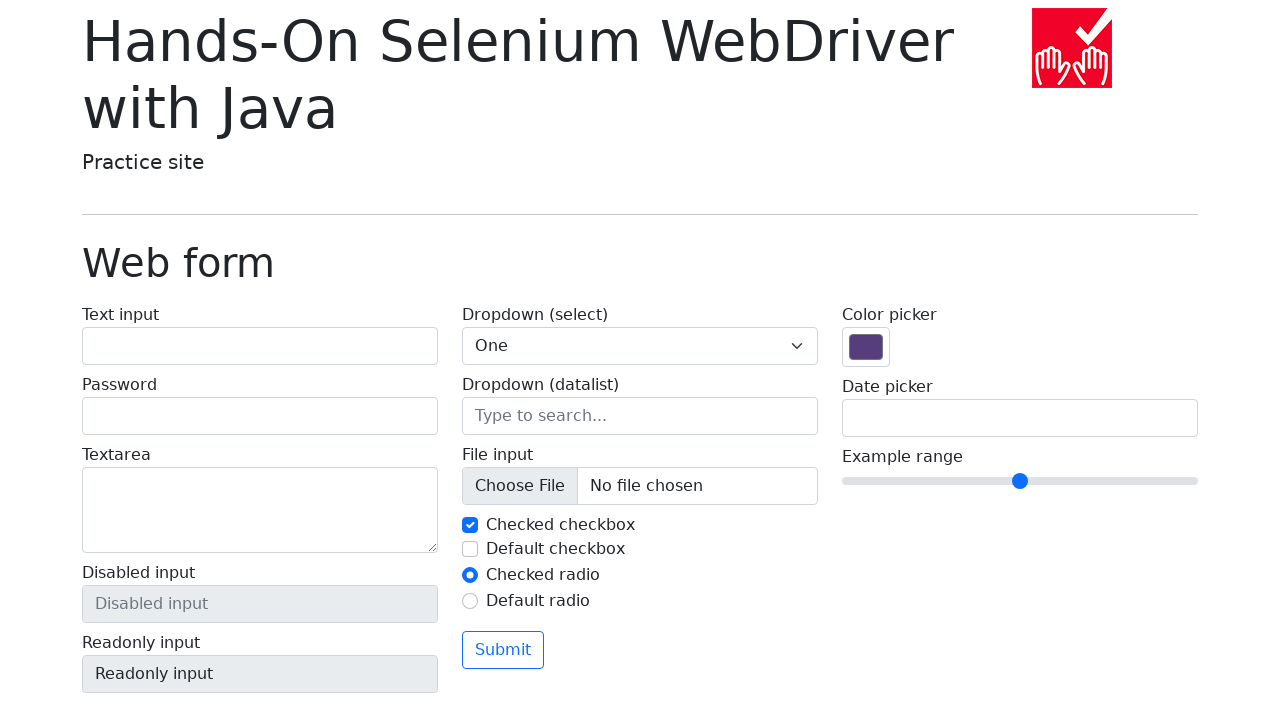

Selected dropdown option with value '2' on select[name='my-select']
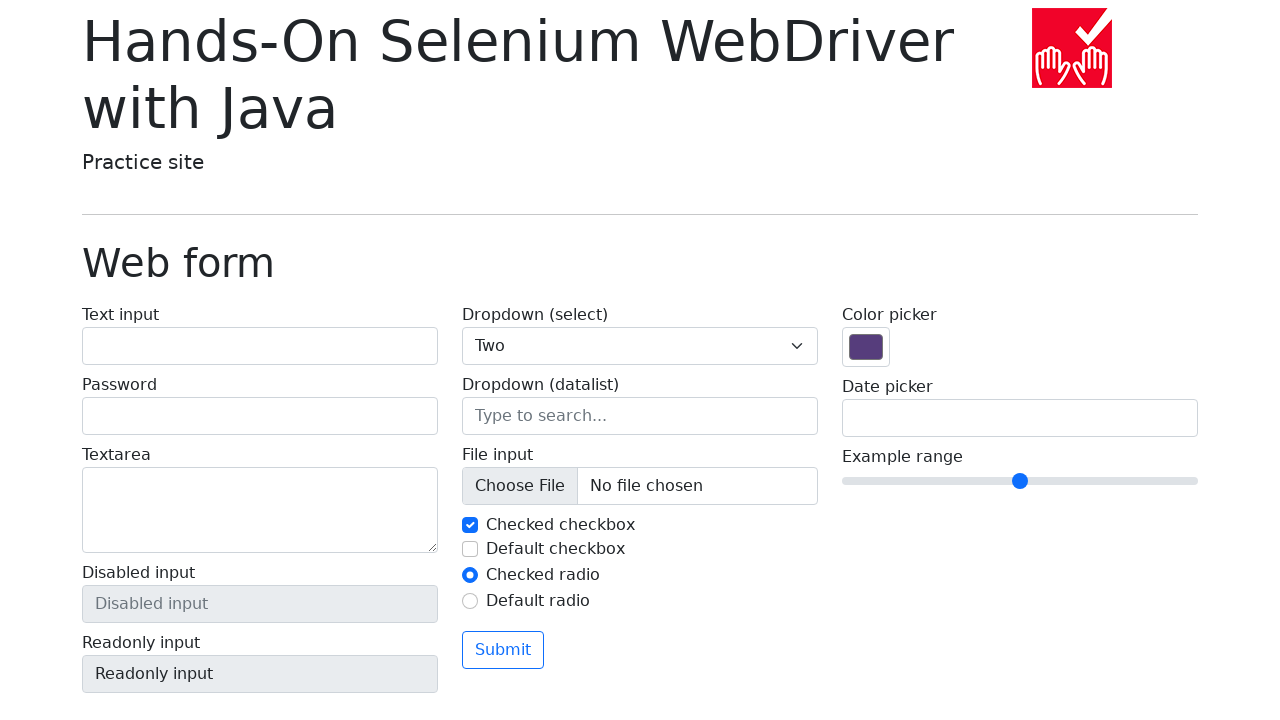

Asserted dropdown value equals '2'
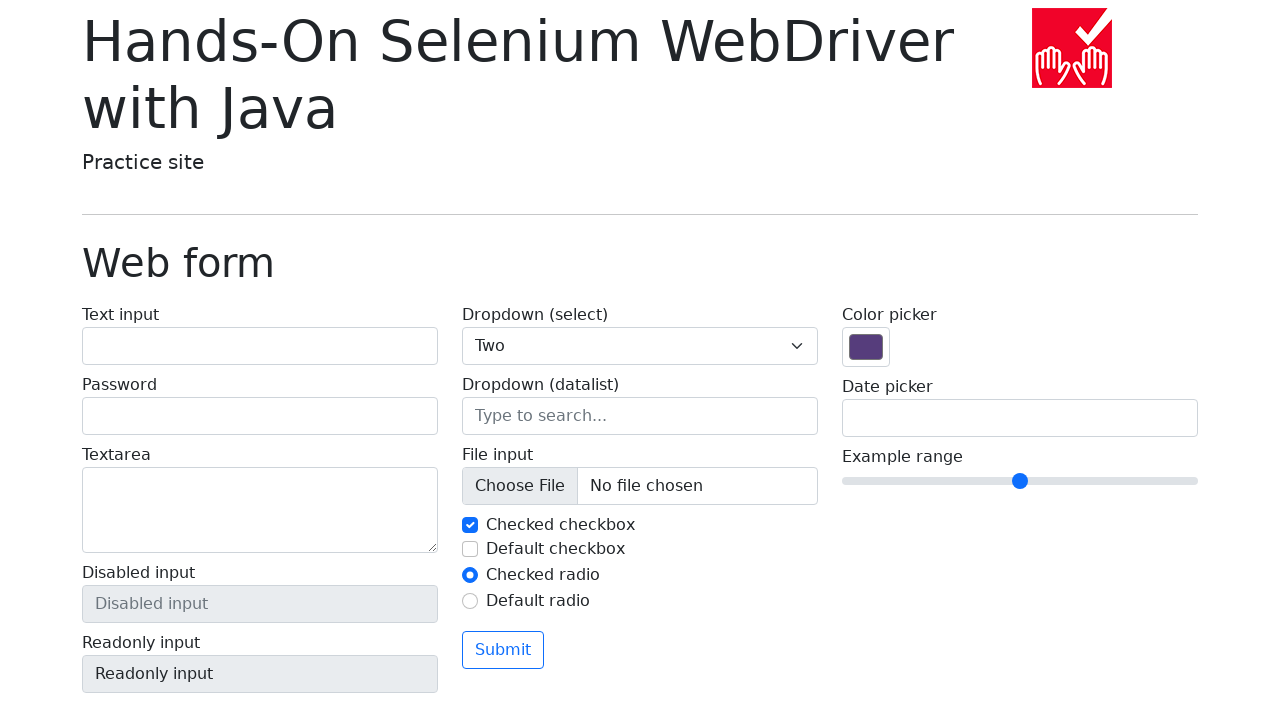

Selected dropdown option with value '3' on select[name='my-select']
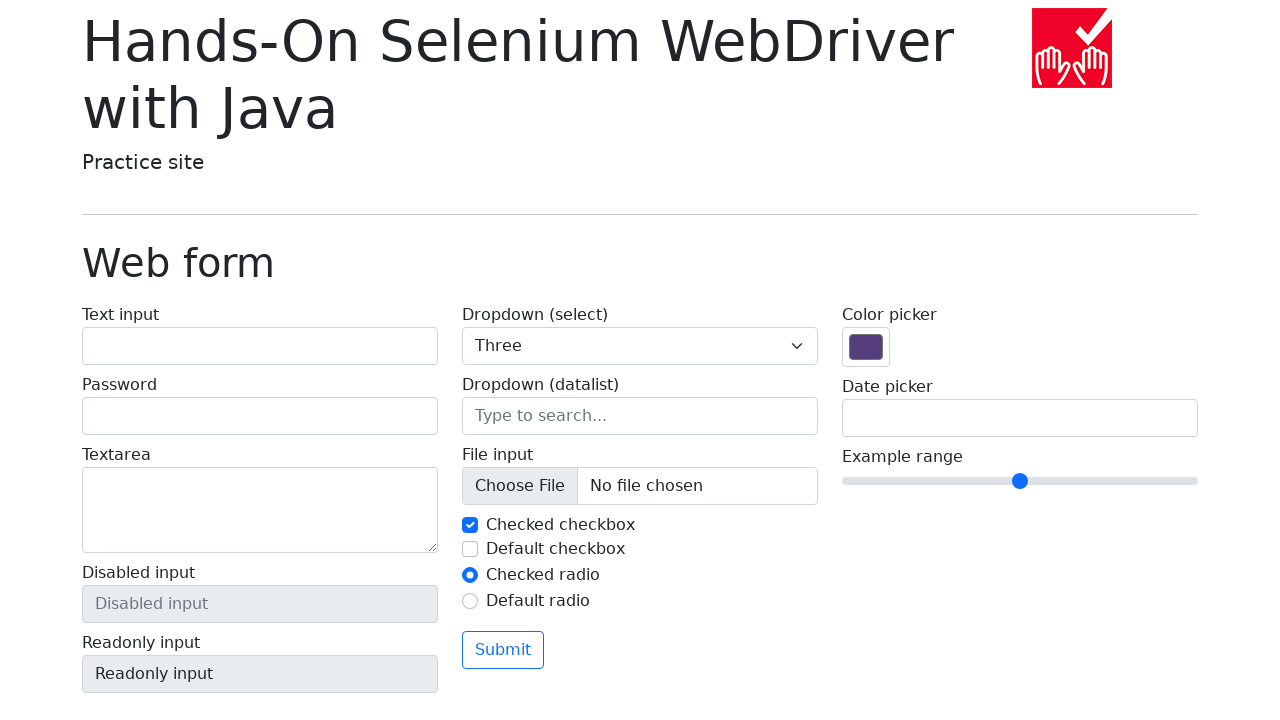

Asserted dropdown value equals '3'
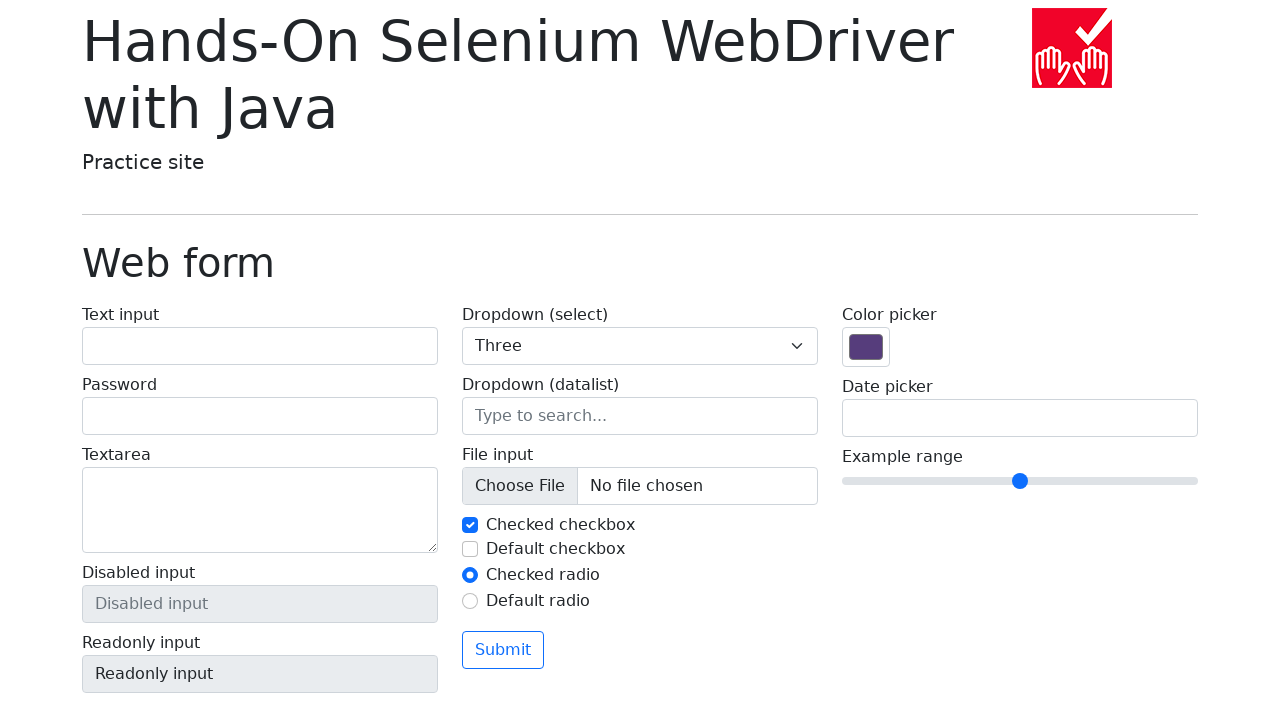

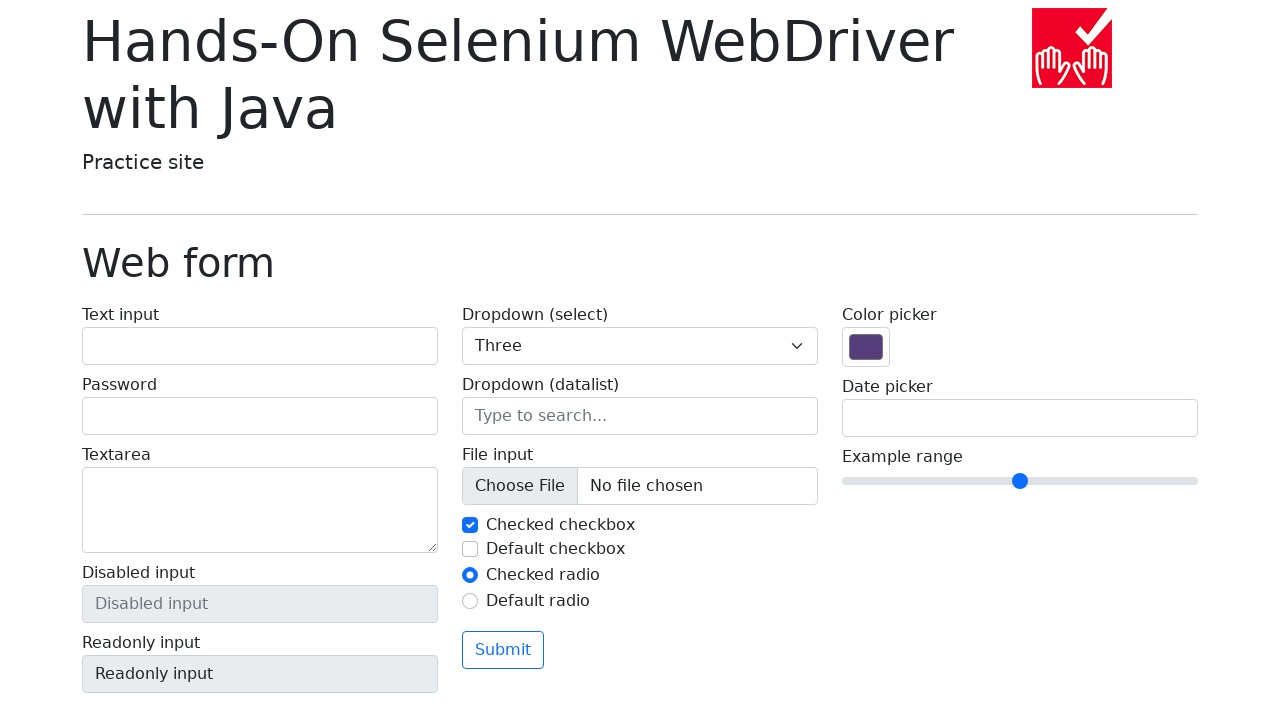